Tests browser window/tab handling by clicking a button that opens a new tab, then switching to the newly opened tab.

Starting URL: https://demoqa.com/browser-windows

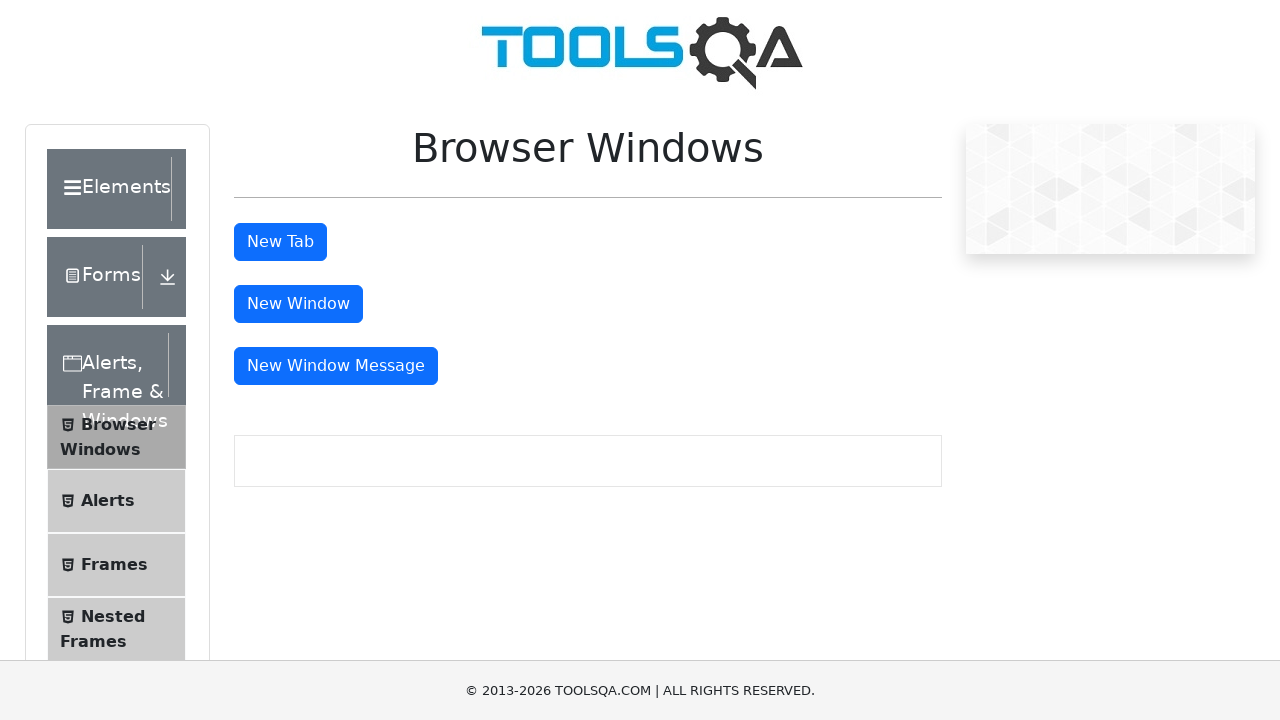

Clicked 'New Tab' button to open a new browser tab at (280, 242) on #tabButton
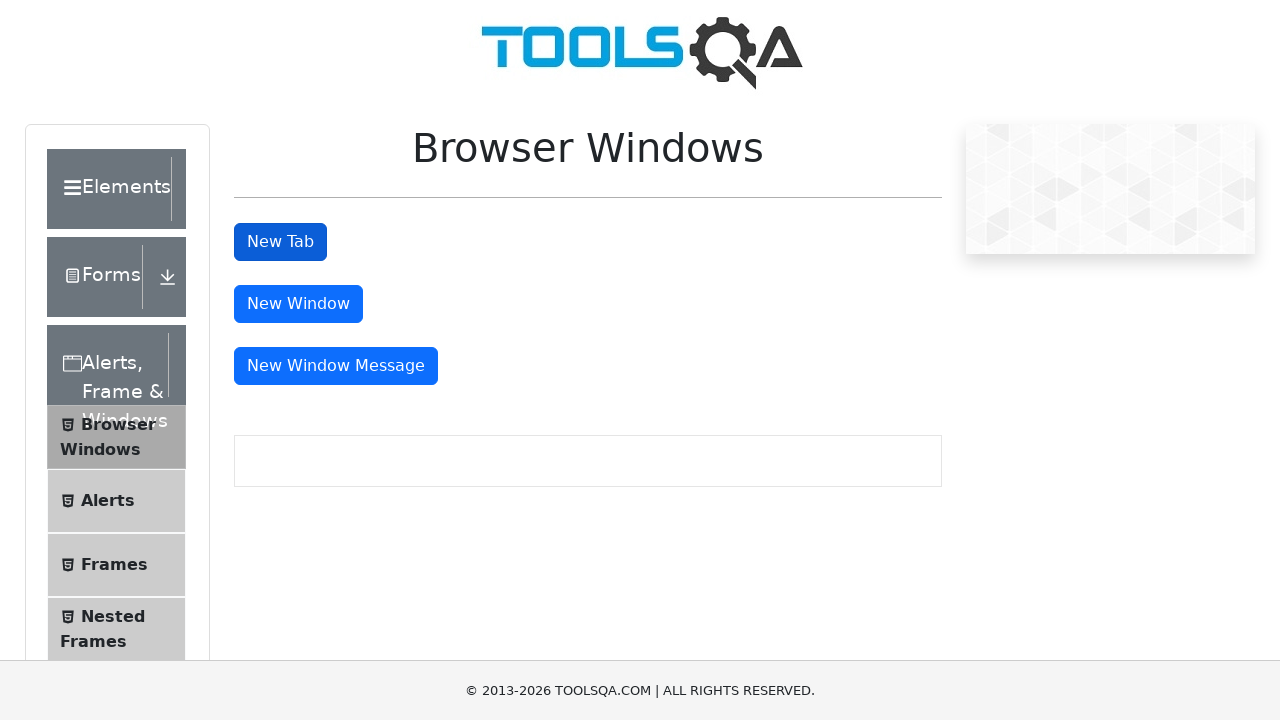

Captured the newly opened page/tab object
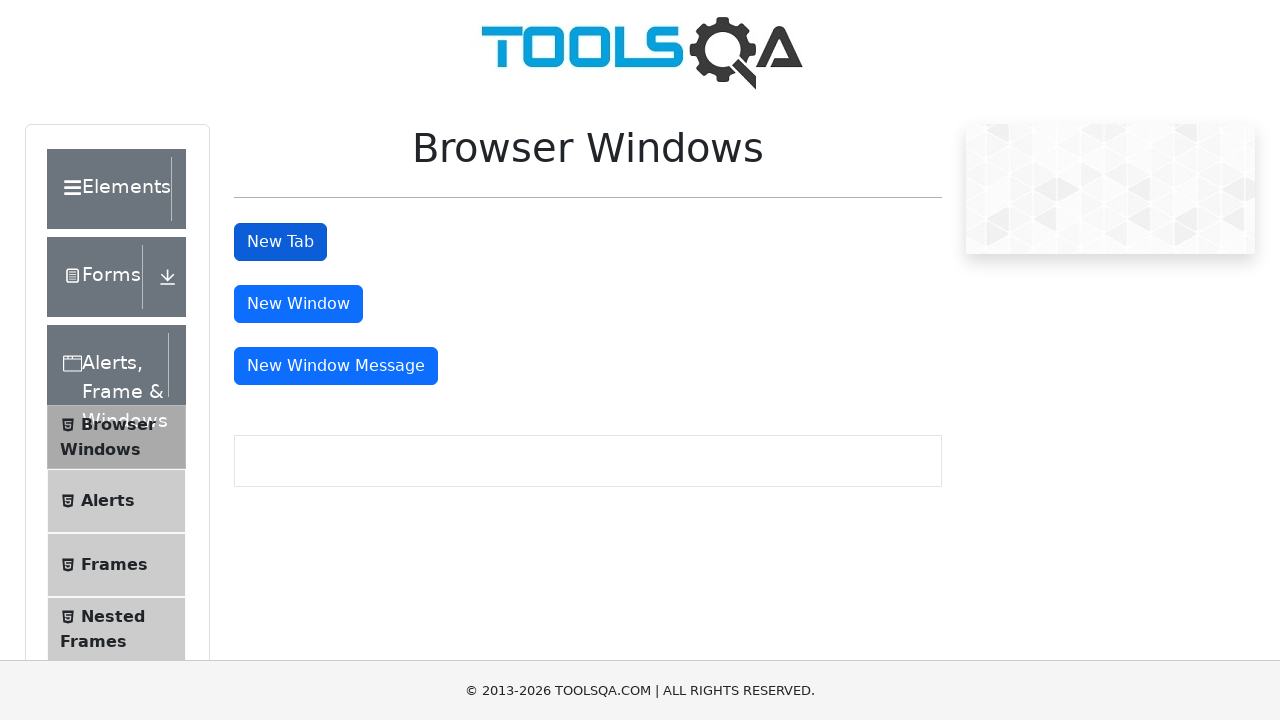

New tab loaded successfully
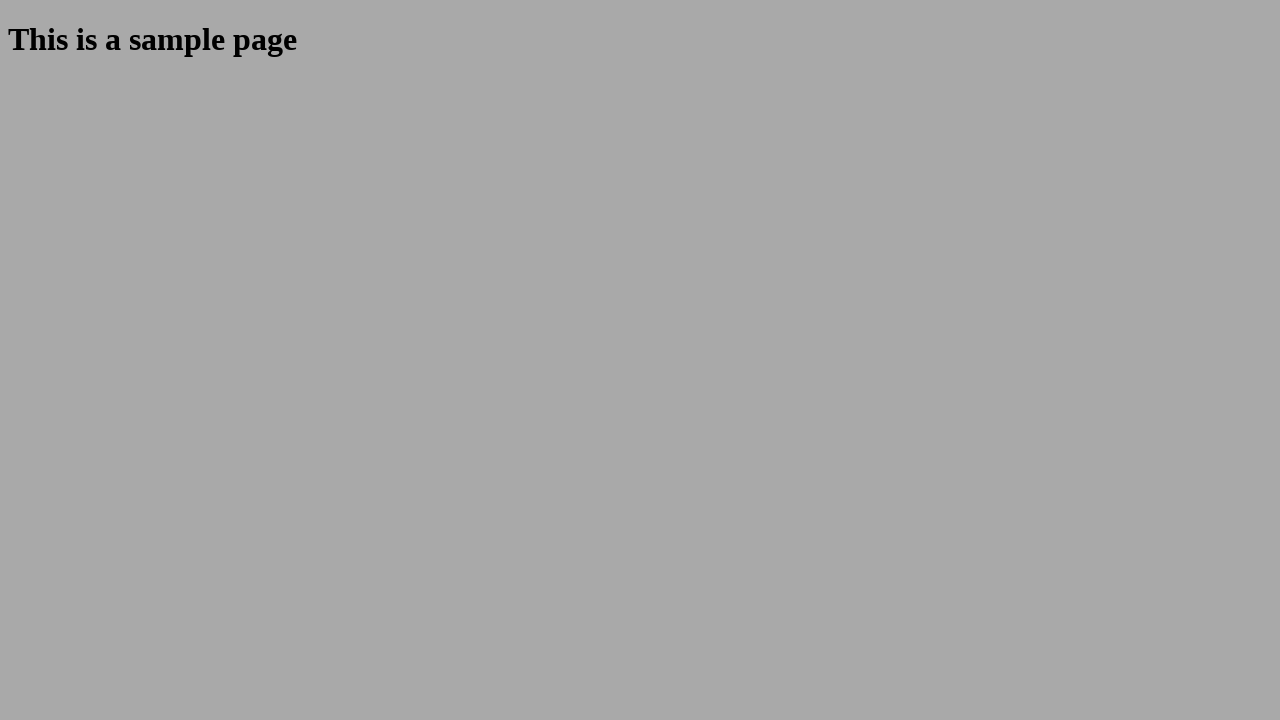

Verified new tab contains sample page with 'This is a sample page' heading
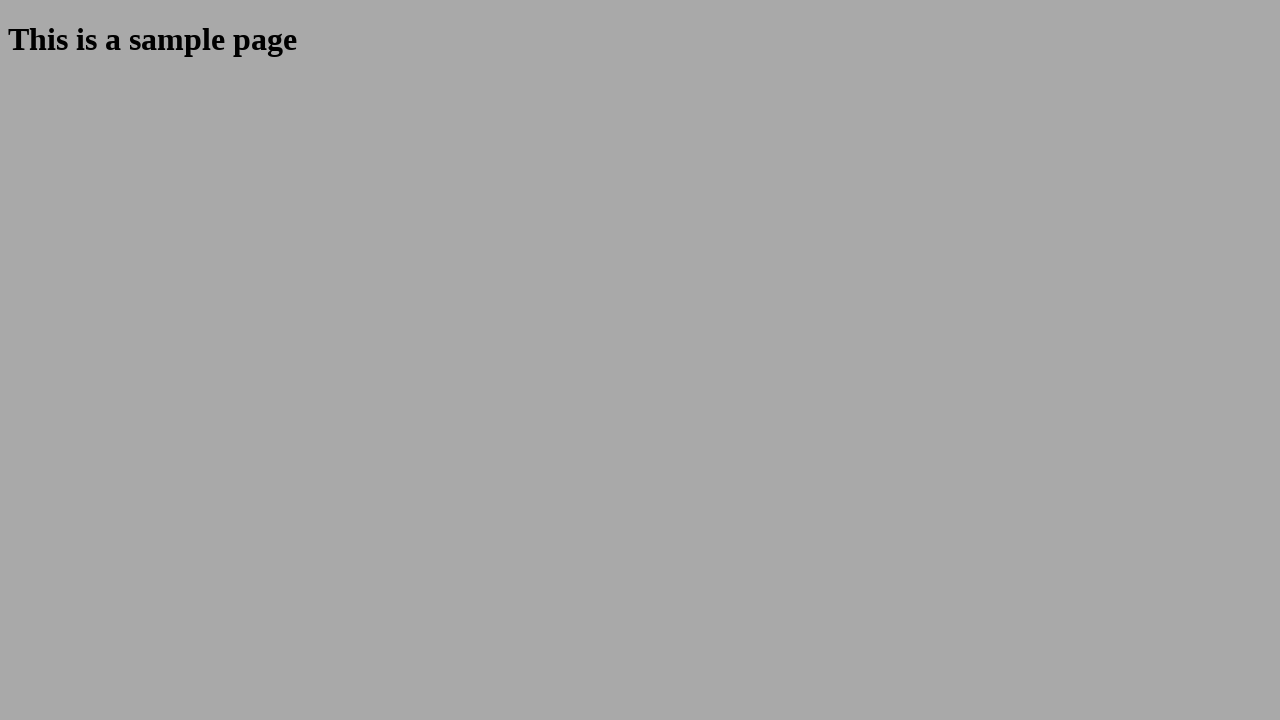

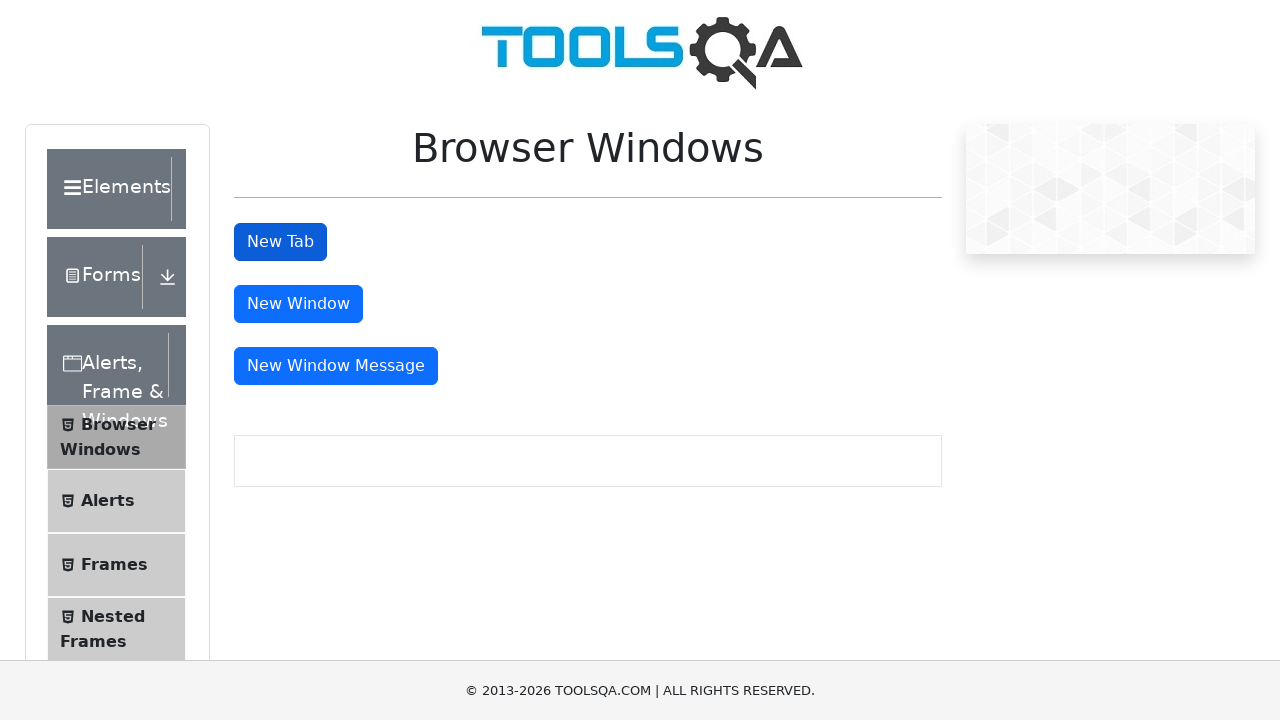